Tests network response interception by setting up a route handler for a specific endpoint, clicking a link that triggers an API call, and verifying the response is intercepted

Starting URL: https://demoqa.com/links

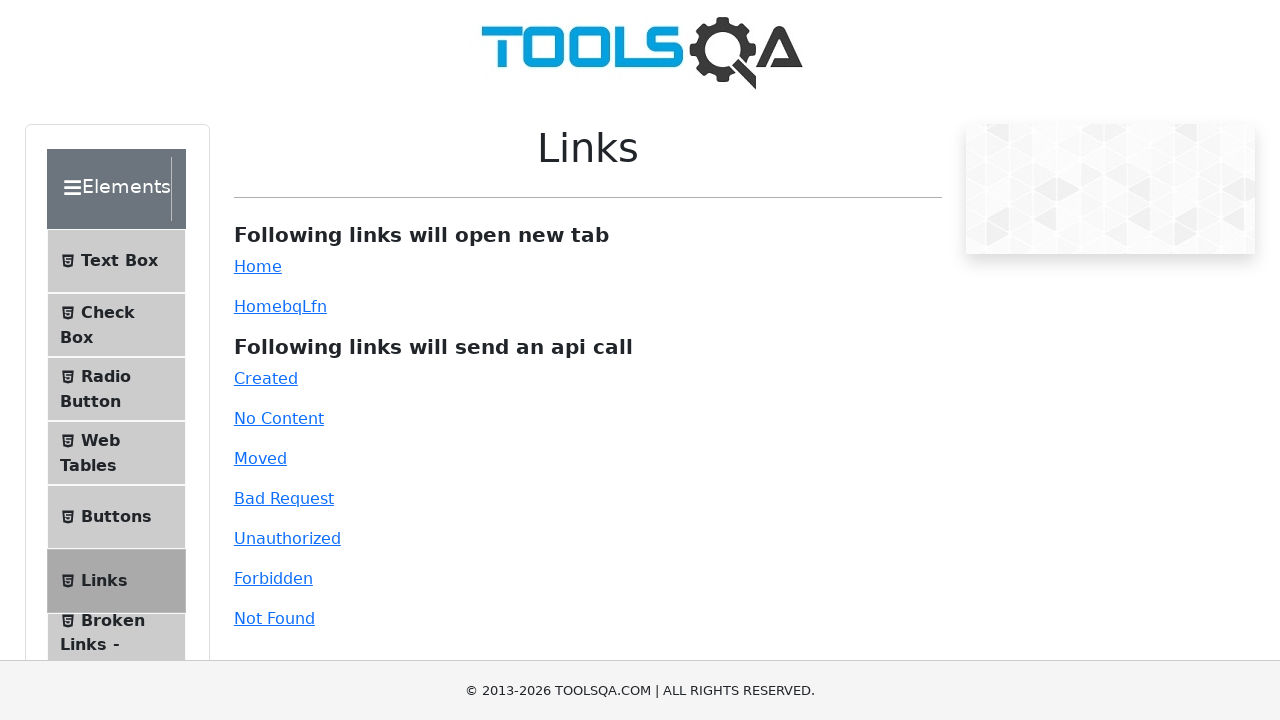

Set up route interception for /created endpoint
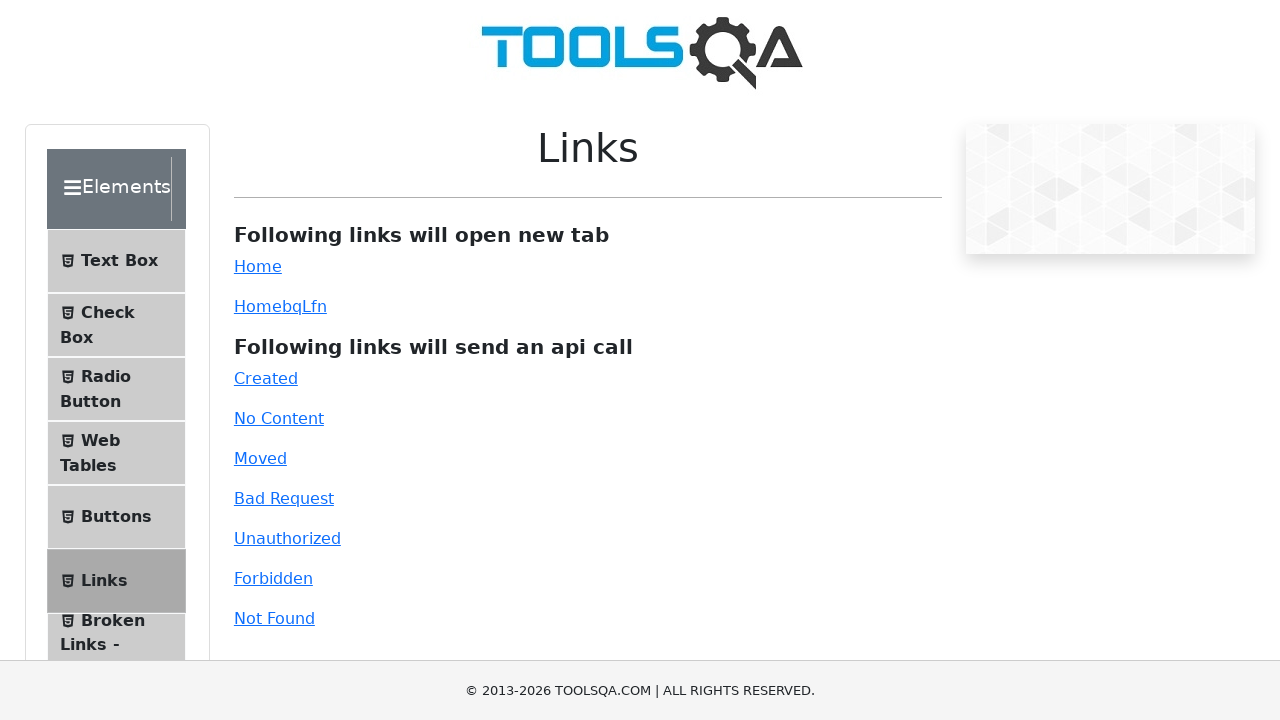

Clicked the 'Created' link to trigger API call at (266, 378) on xpath=//a[@id='created']
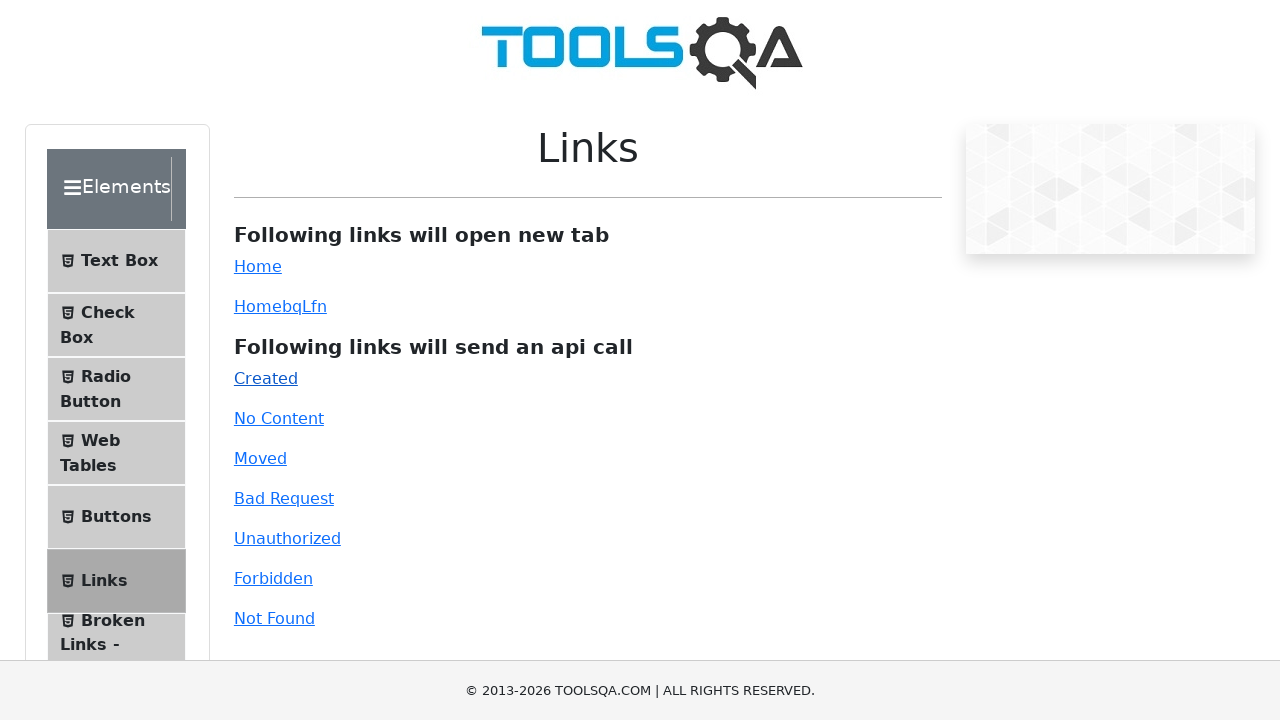

Waited for route interception to complete
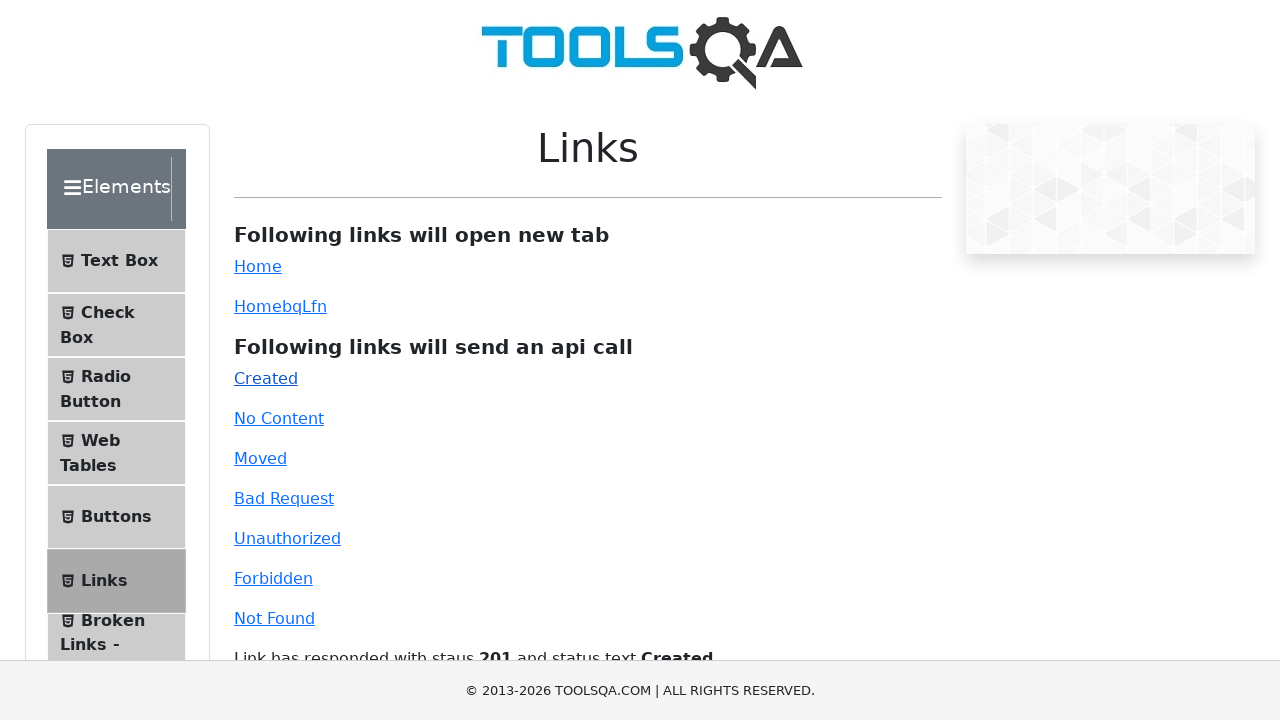

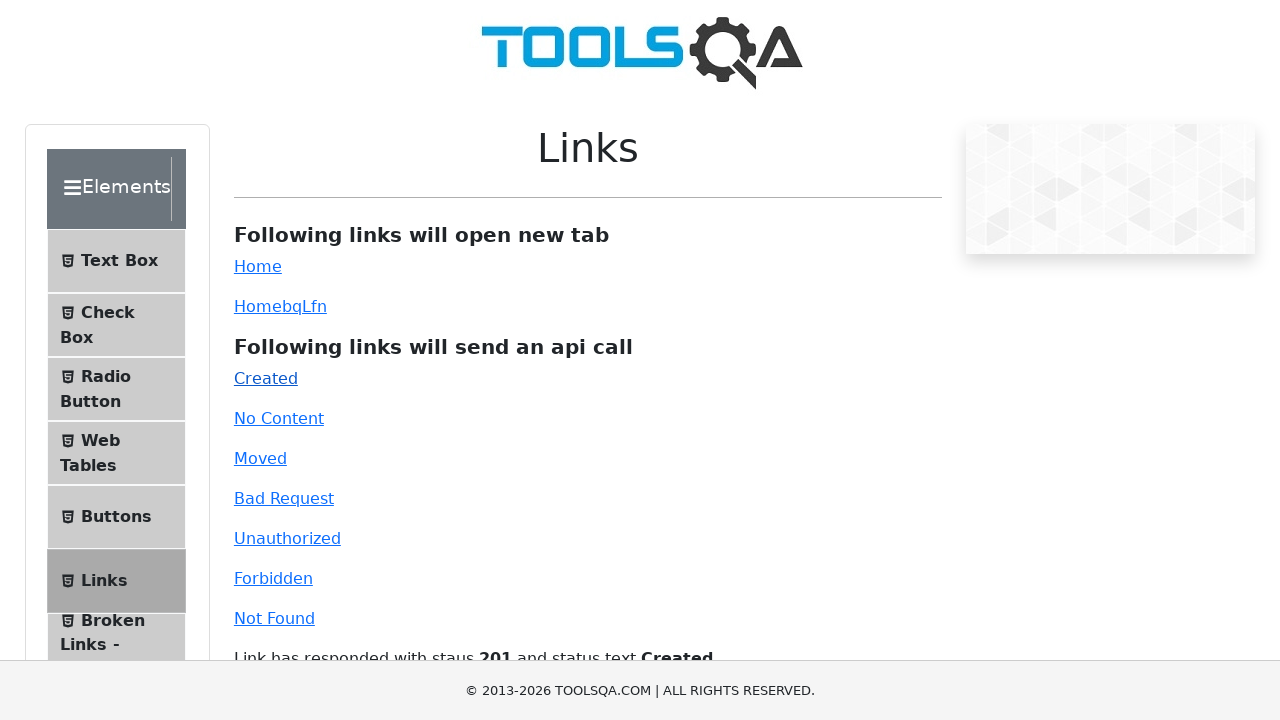